Clicks on the LinkedIn social media link from the login page

Starting URL: https://opensource-demo.orangehrmlive.com/web/index.php/auth/login

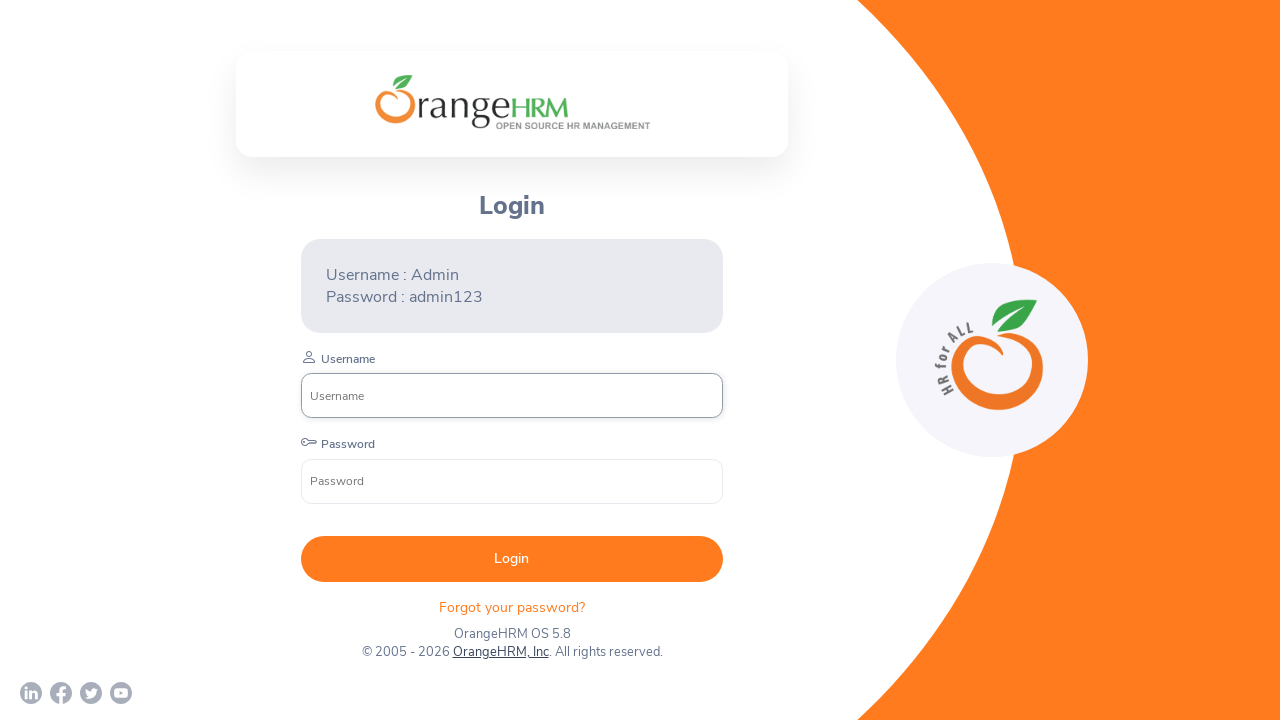

Clicked on LinkedIn social media link from login page at (31, 693) on xpath=//*[@id="app"]/div[1]/div/div[1]/div/div[2]/div[3]/div[1]/a[1]
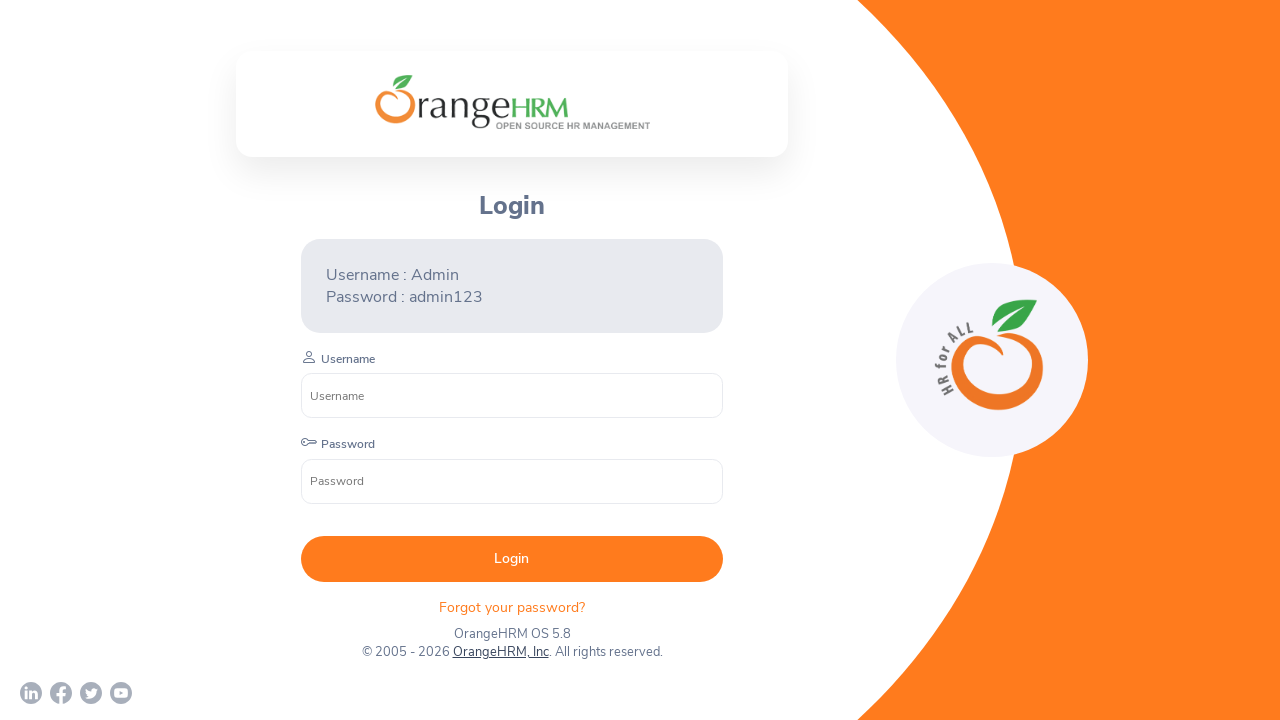

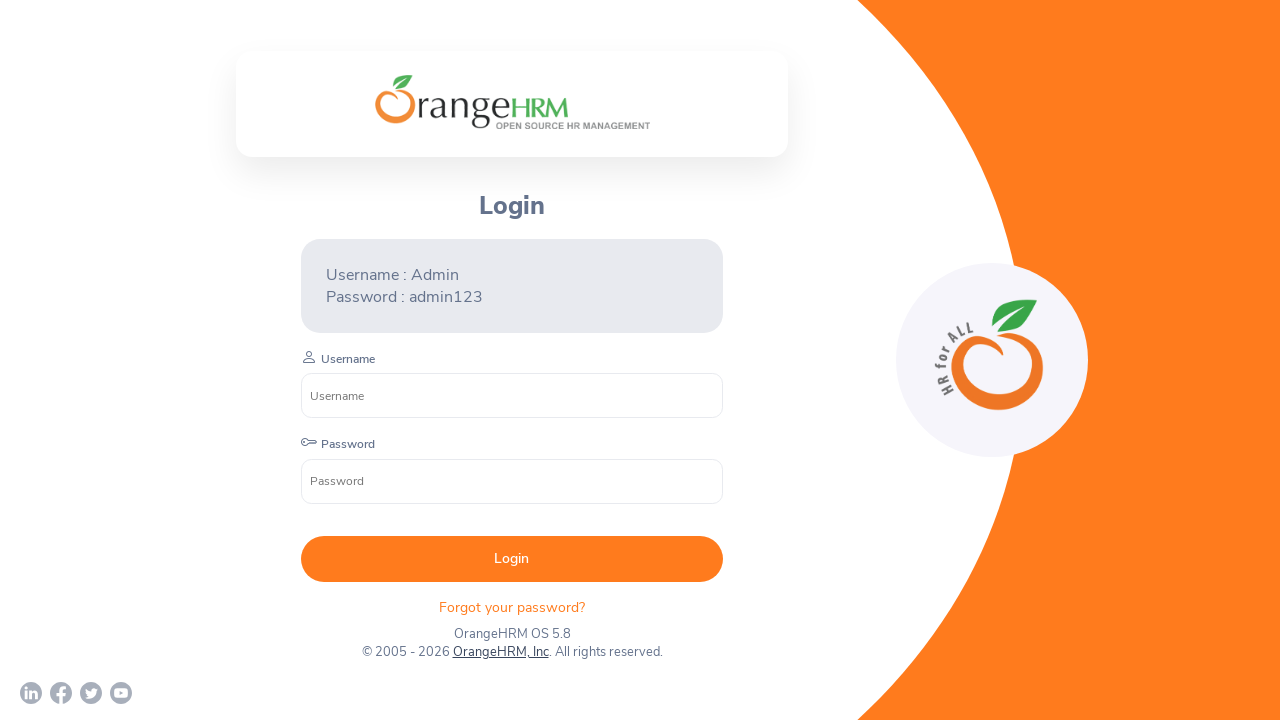